Tests JavaScript alert handling by clicking a button that triggers an alert, accepting the alert, then reading a value from the page, calculating a mathematical result, filling it into an input field, and submitting the form.

Starting URL: http://suninjuly.github.io/alert_accept.html

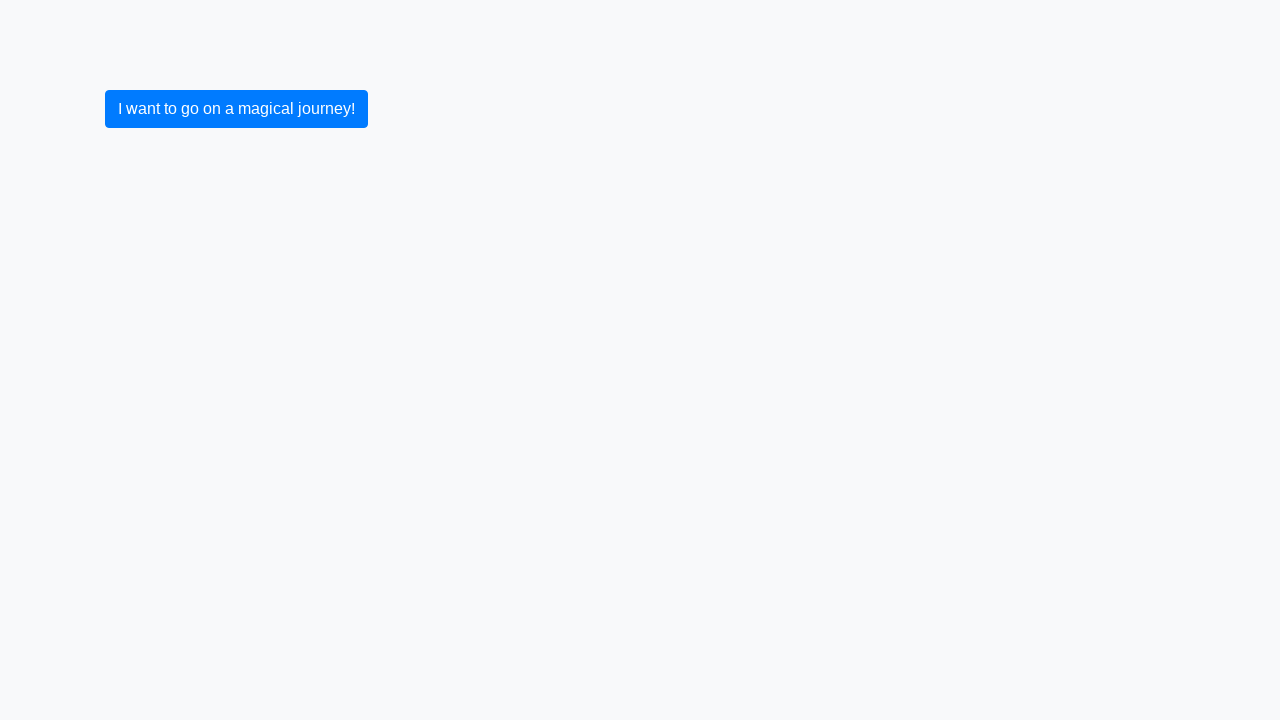

Set up dialog handler to accept alerts
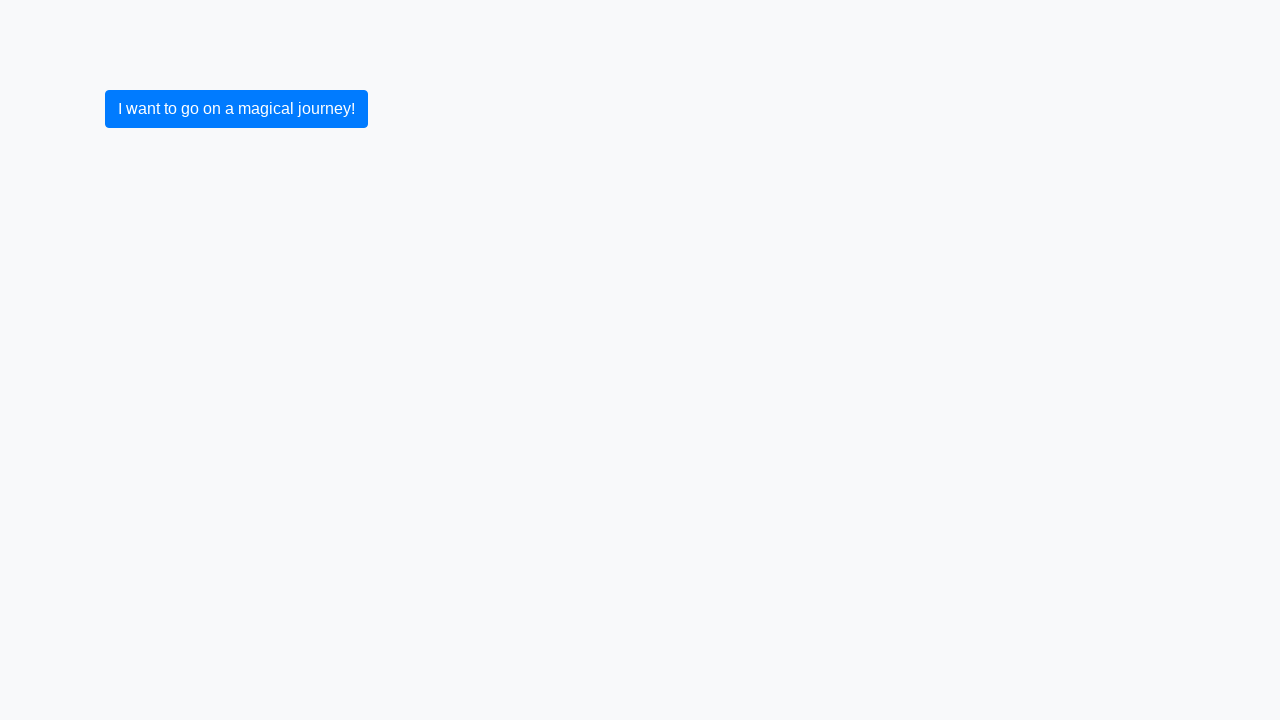

Clicked button to trigger JavaScript alert at (236, 109) on .btn.btn-primary
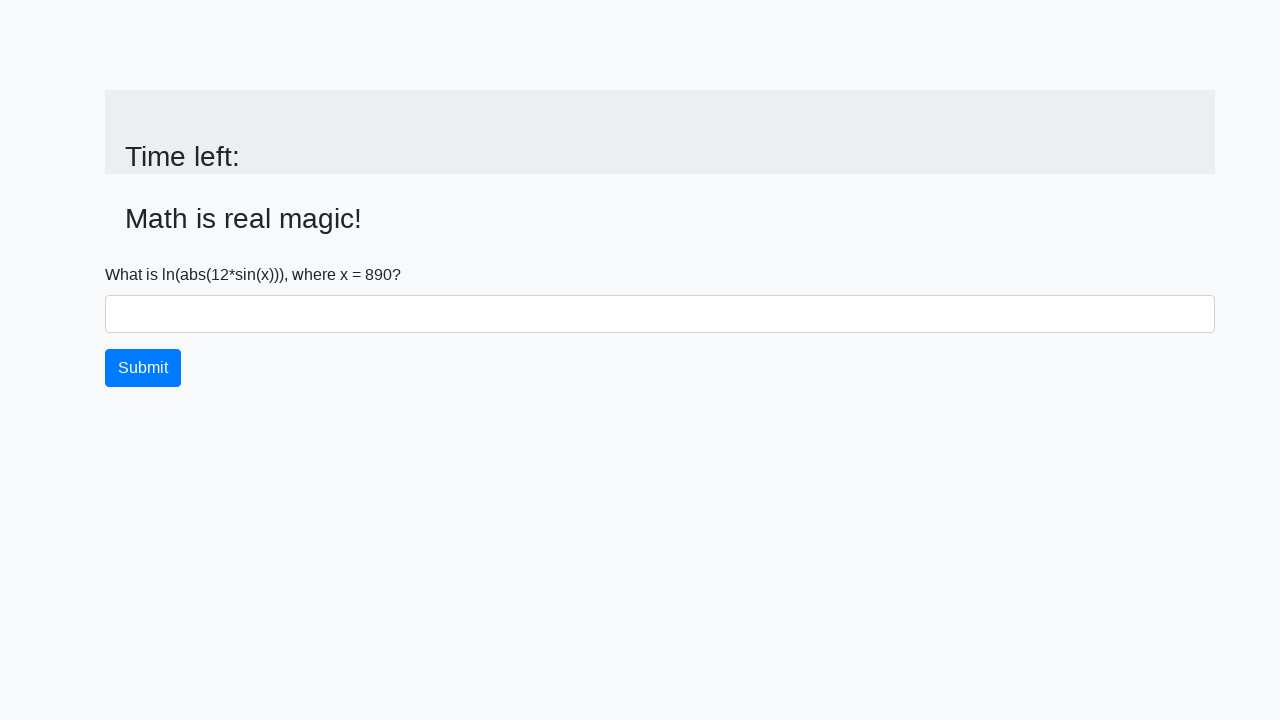

Alert was accepted and page updated with input_value element
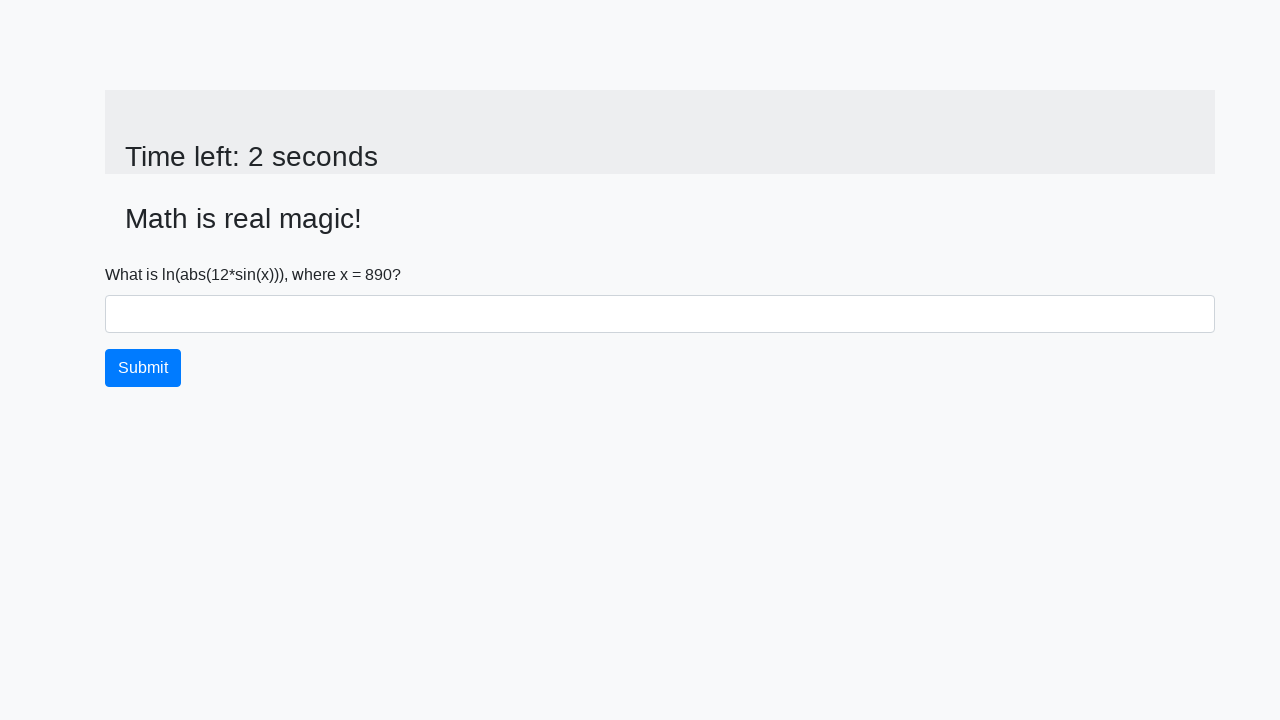

Retrieved value from input_value element: 890
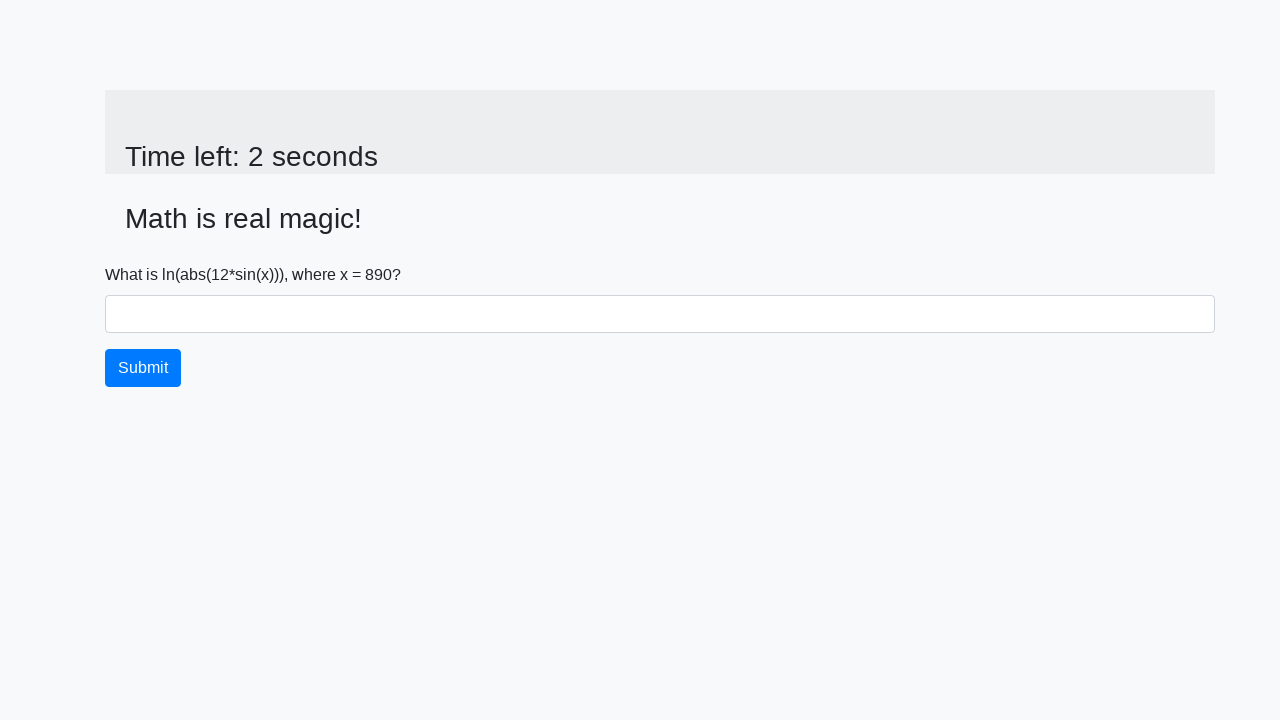

Calculated result using formula: 2.26324788895341
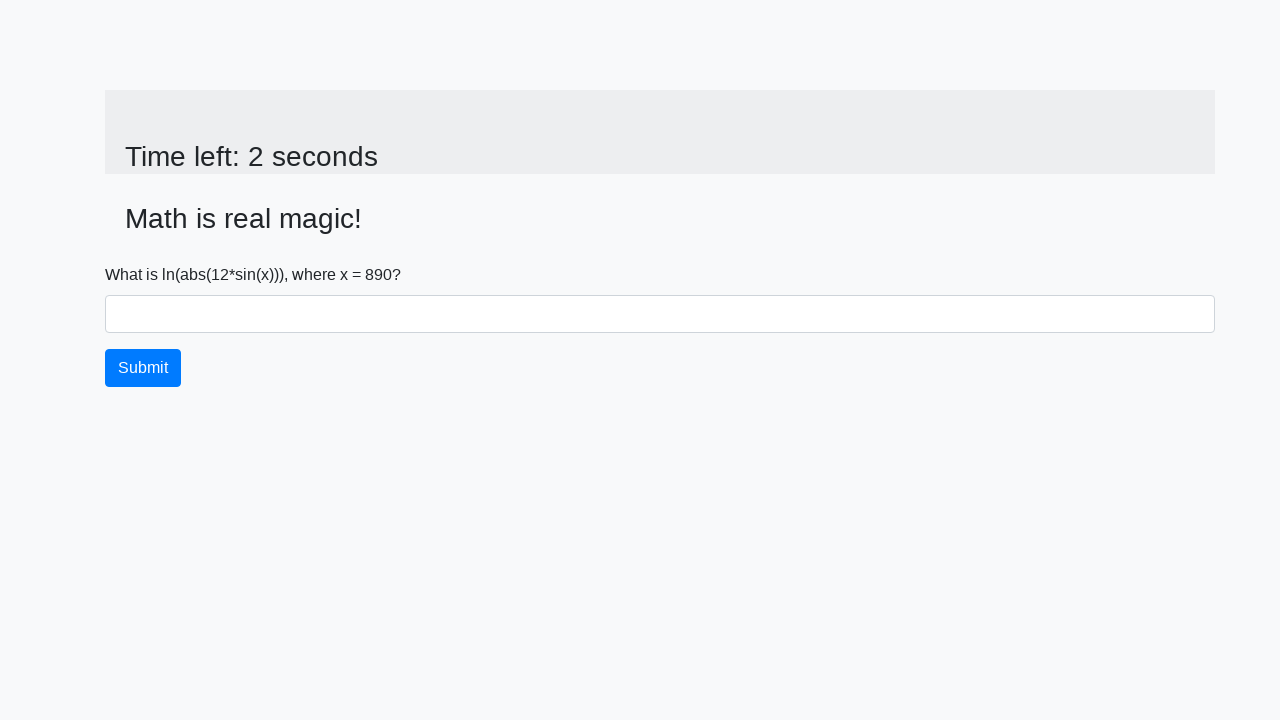

Filled answer field with calculated value: 2.26324788895341 on #answer
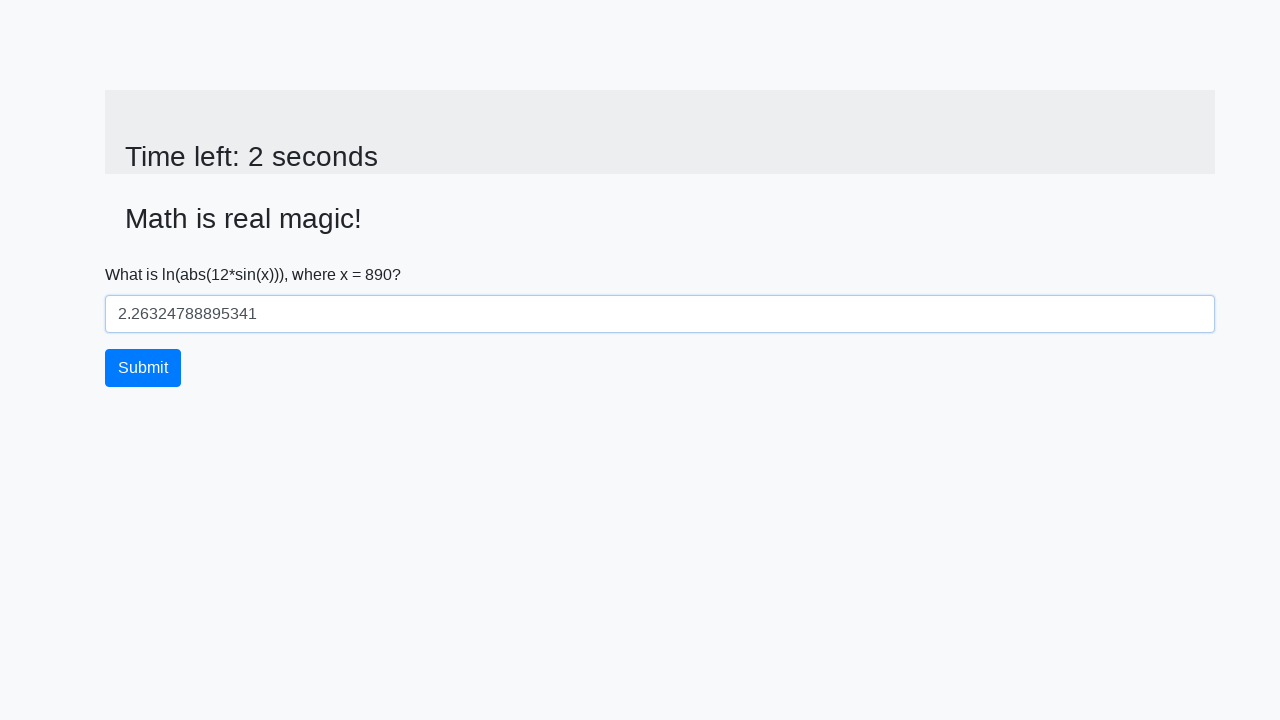

Clicked submit button to submit the form at (143, 368) on .btn.btn-primary
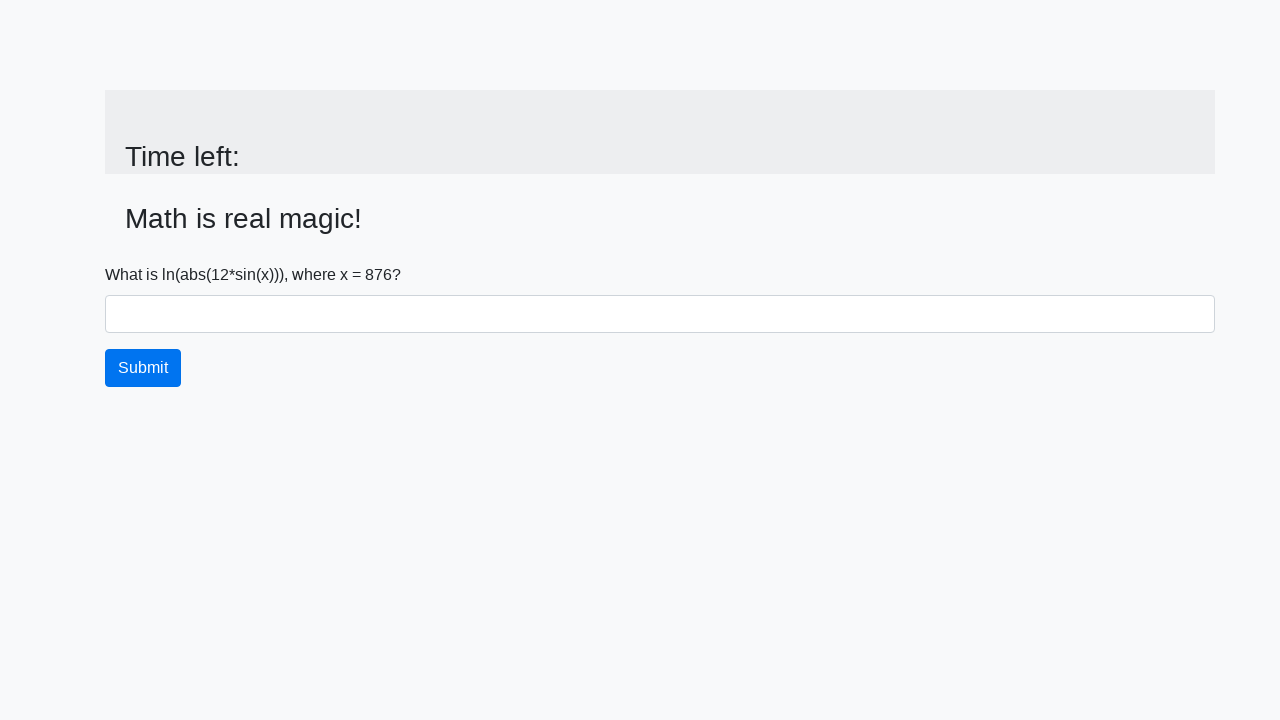

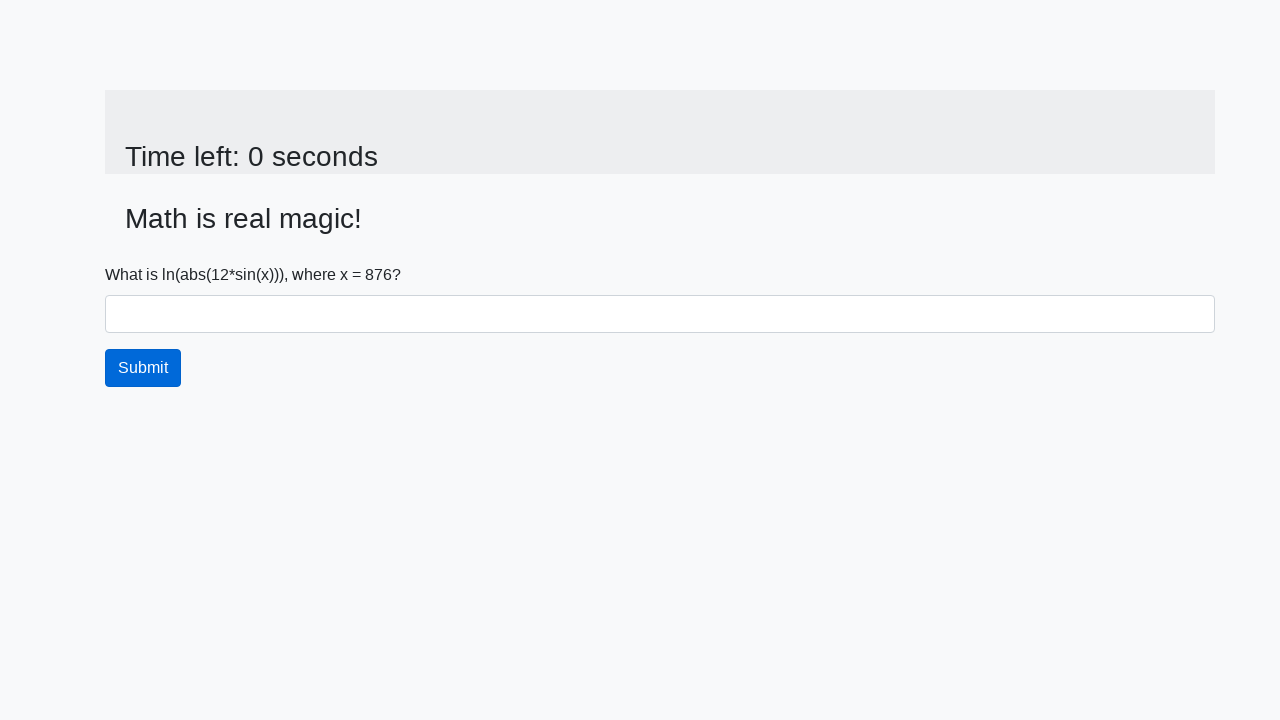